Navigates to Python.org homepage and verifies that upcoming events section is displayed

Starting URL: https://www.python.org/

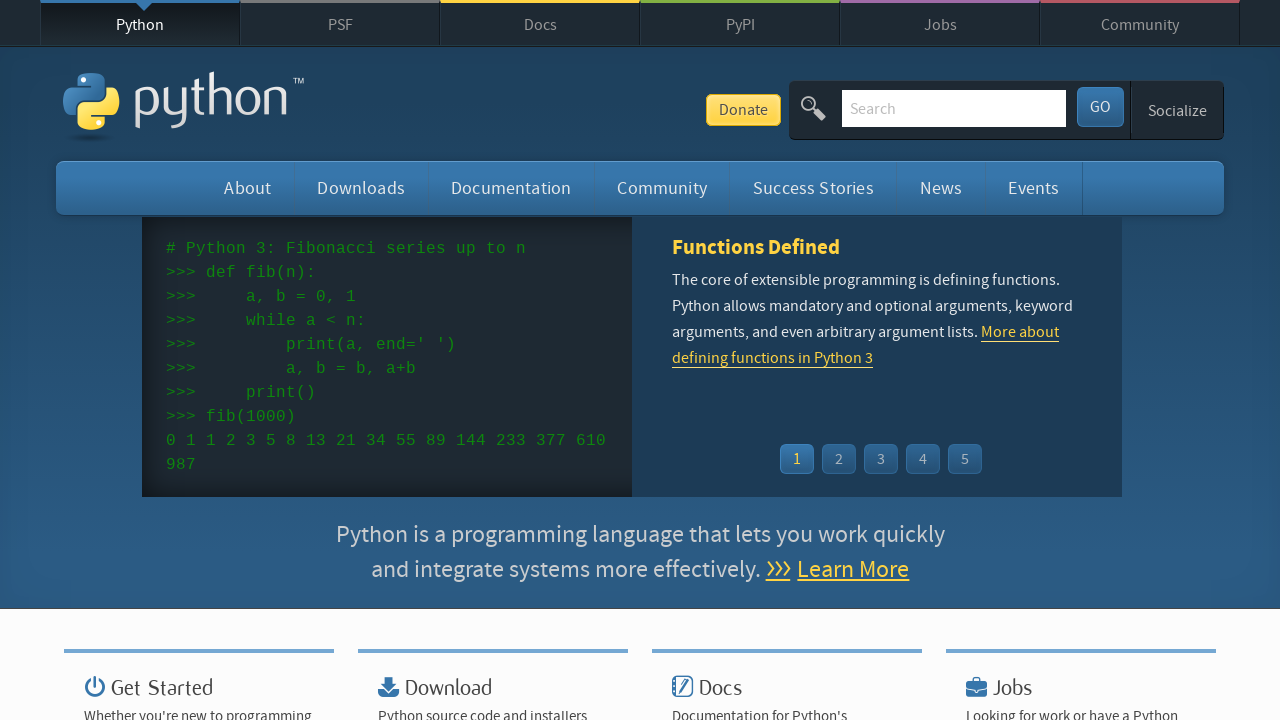

Navigated to Python.org homepage
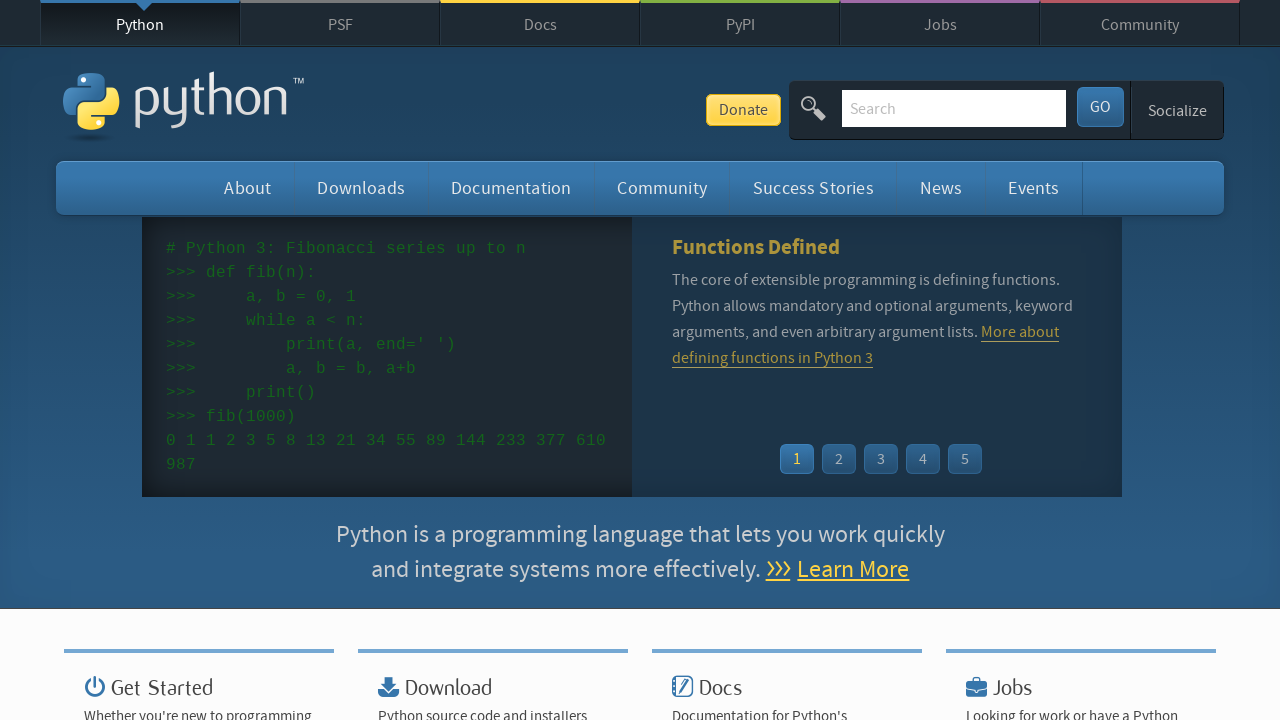

Upcoming events section loaded
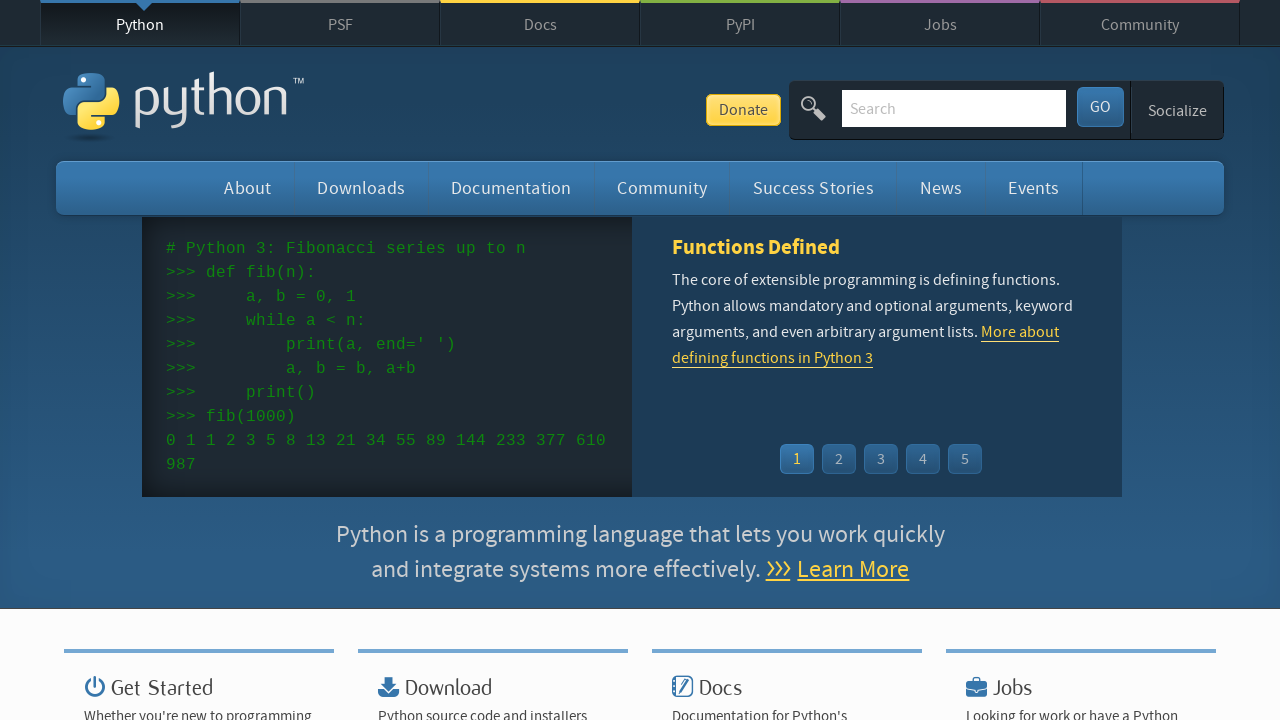

Retrieved 5 event elements from the page
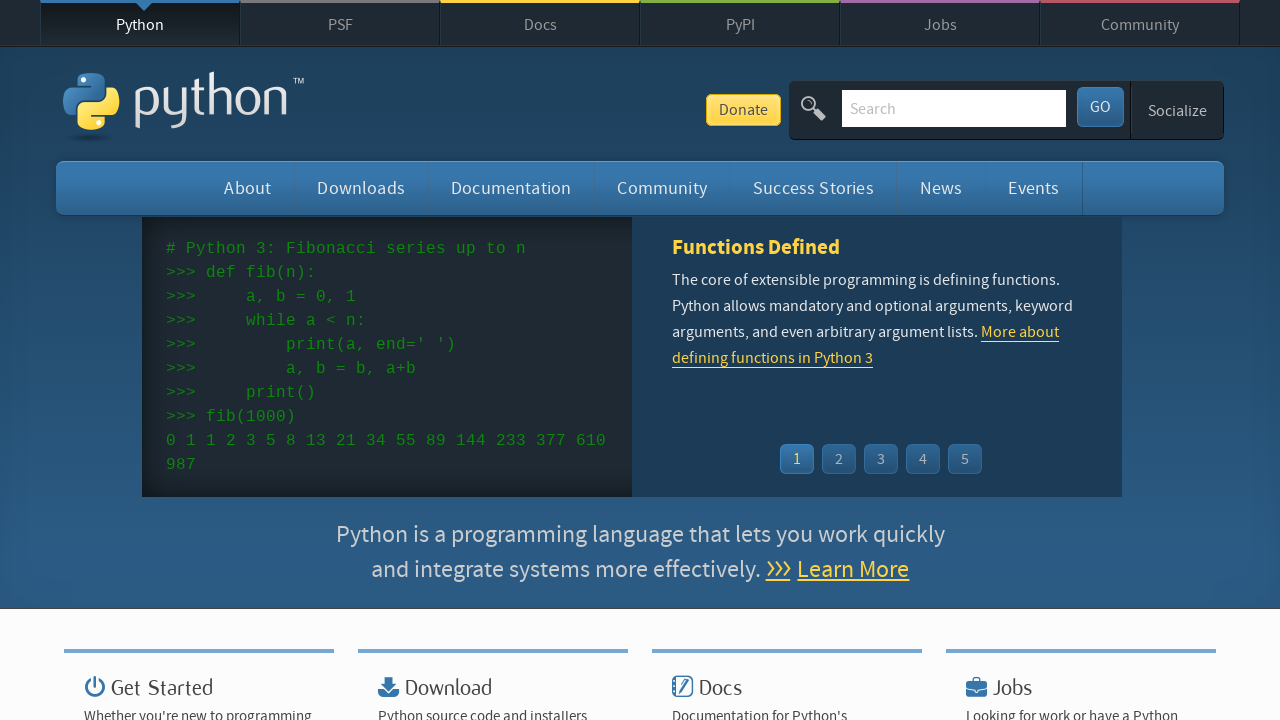

Verified that upcoming events section is displayed with events present
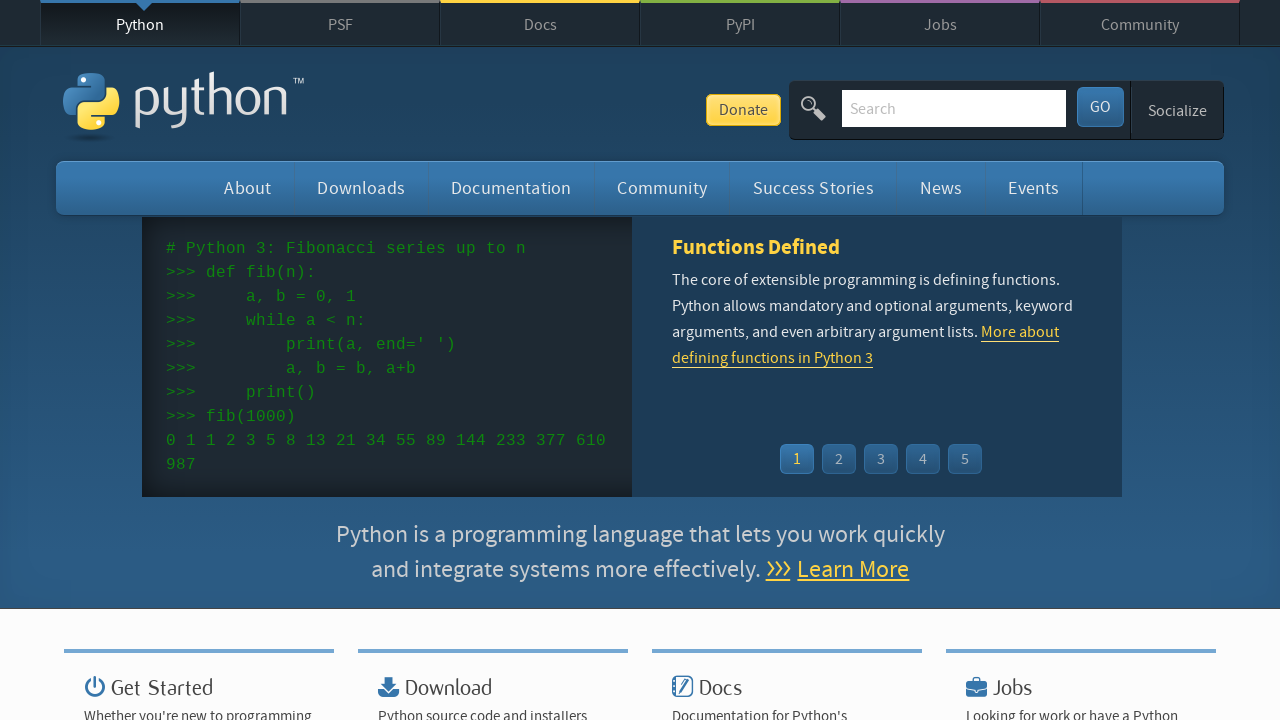

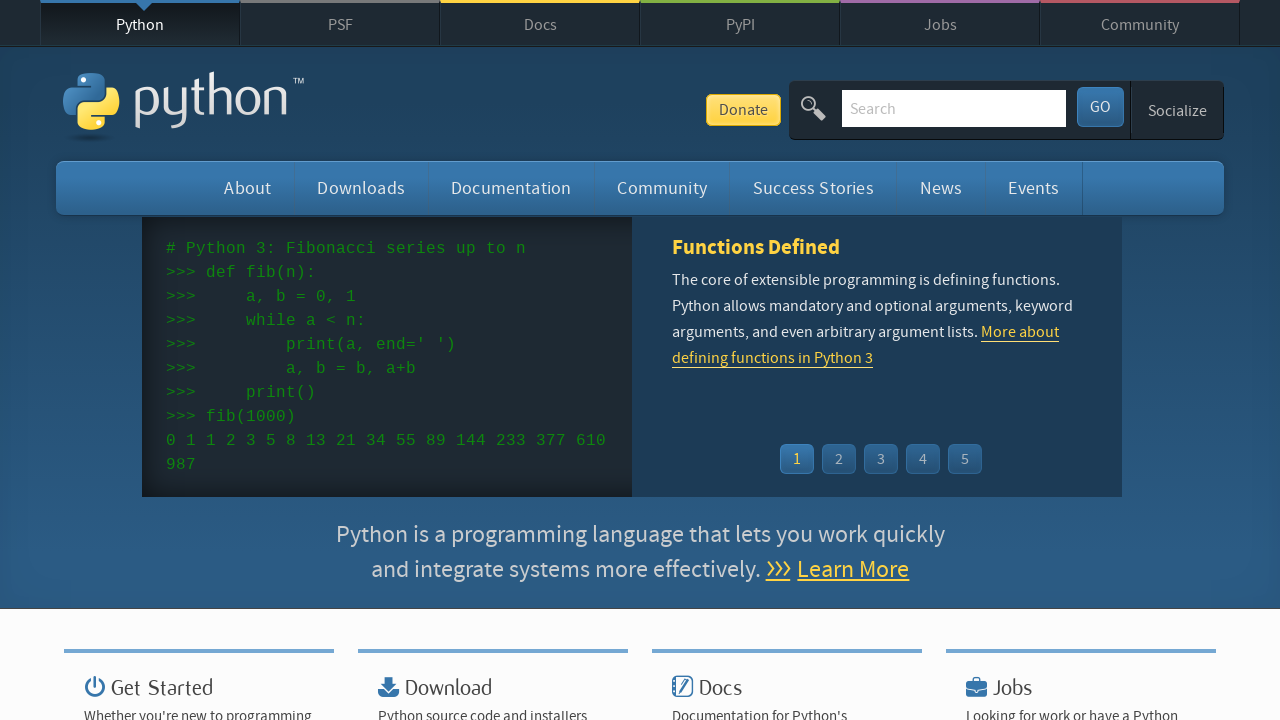